Tests navigation to the Learn page by clicking the Learn link and verifying the URL changes correctly.

Starting URL: https://react.dev/

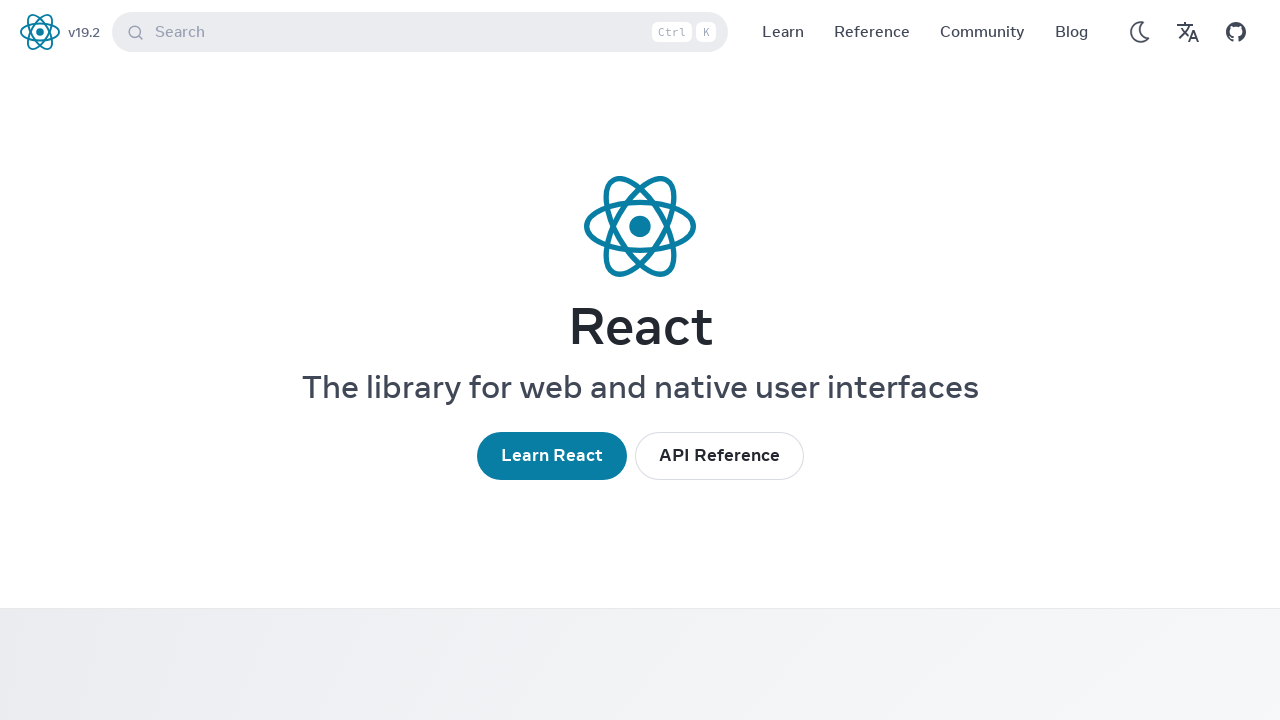

Clicked the Learn navigation link at (783, 32) on a[href="/learn"]
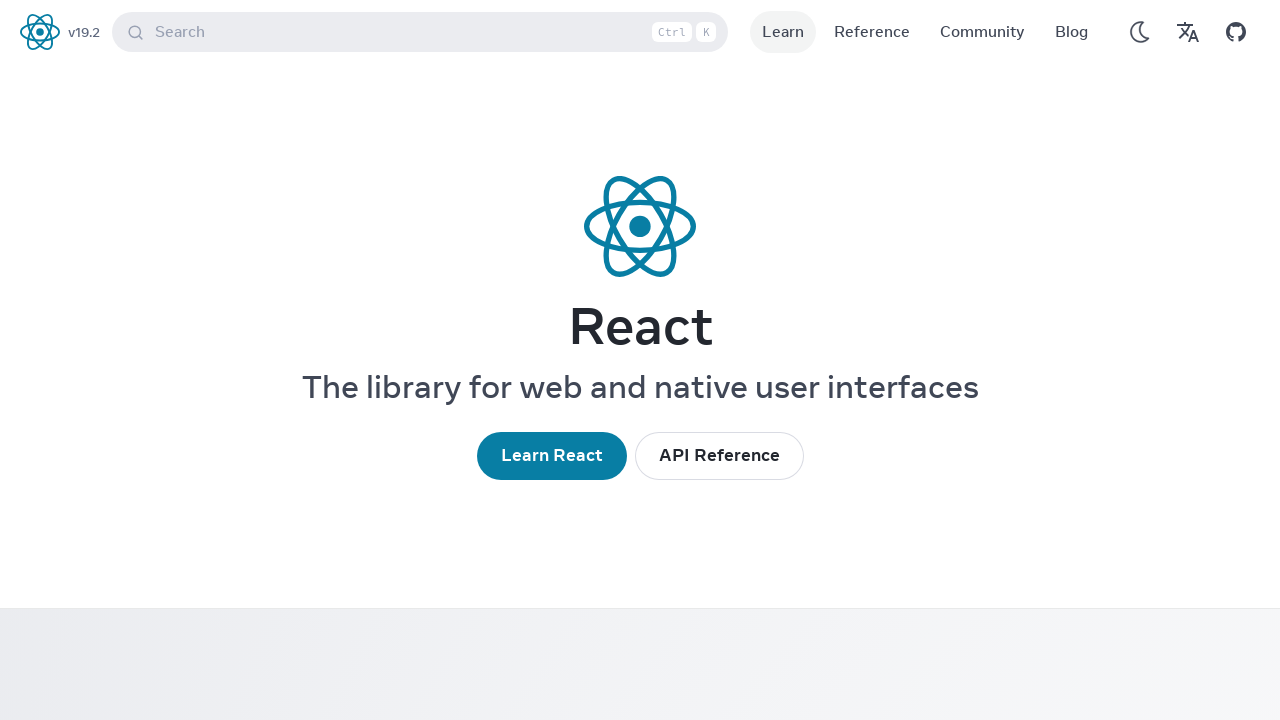

Verified URL changed to https://react.dev/learn
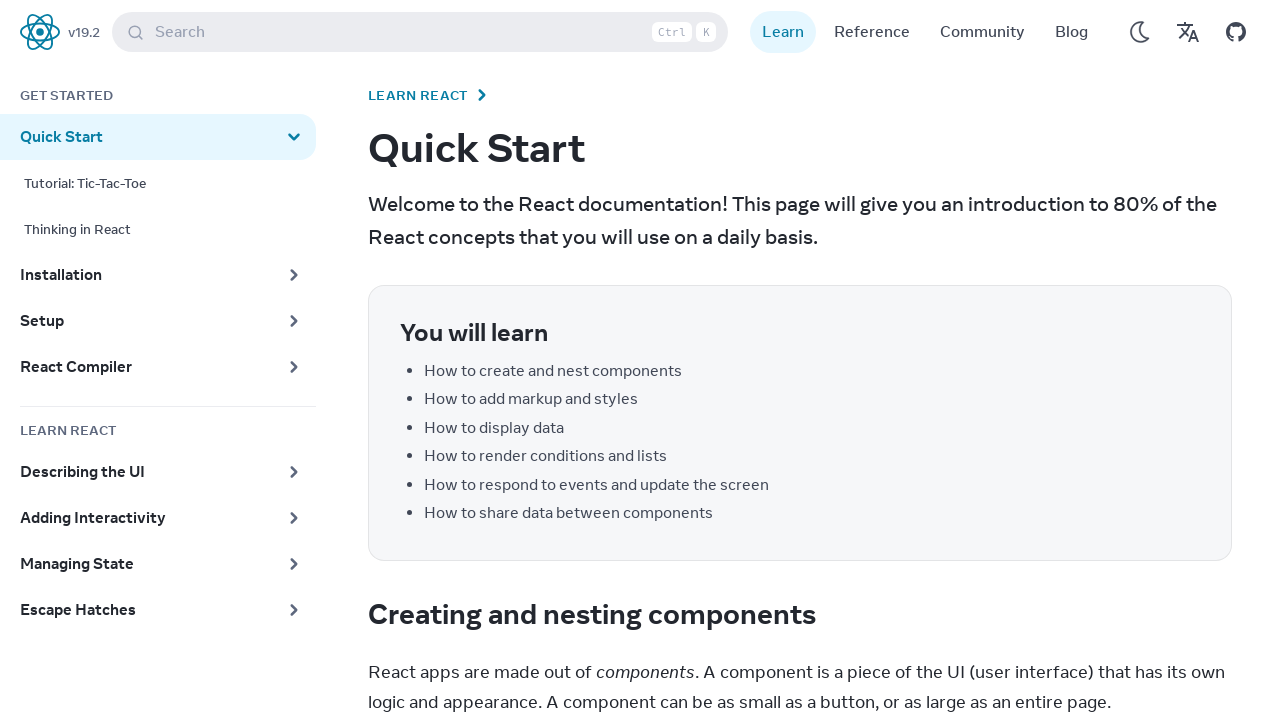

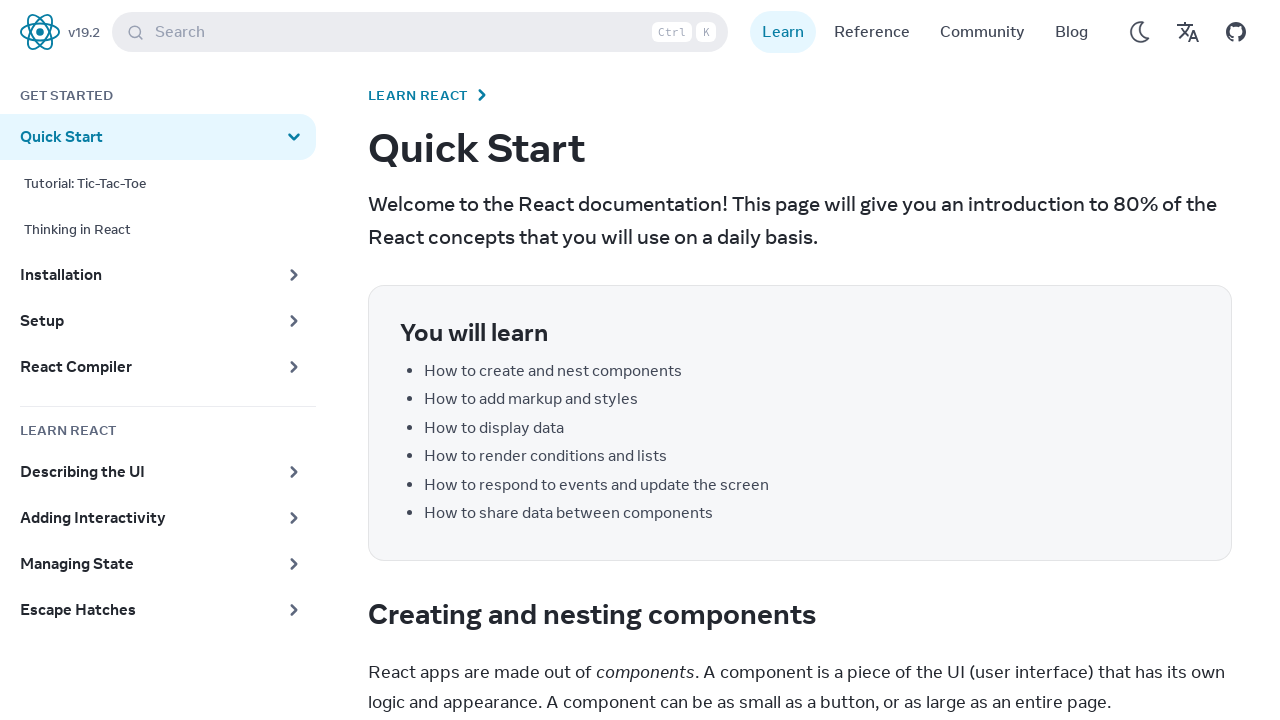